Tests mouse hover functionality by hovering over user avatars to reveal hidden information

Starting URL: https://the-internet.herokuapp.com/hovers

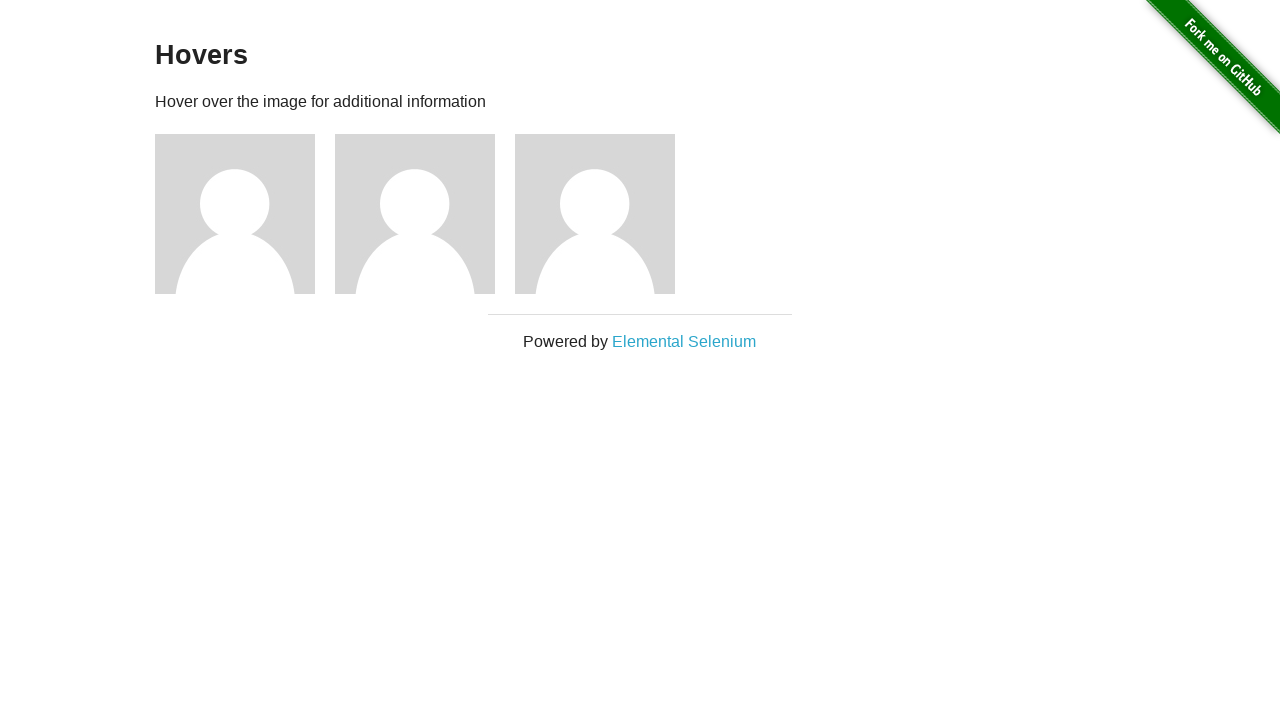

Located all user avatar figure elements
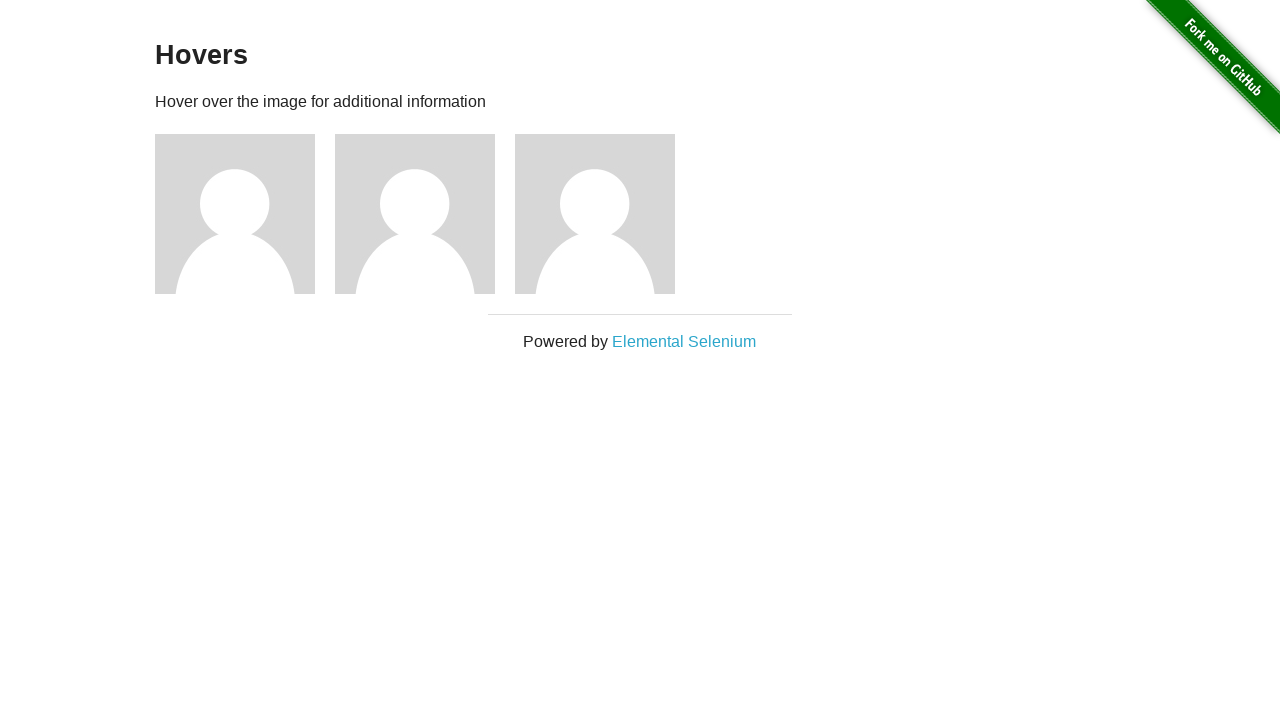

Hovered over first user avatar at (245, 214) on .figure >> nth=0
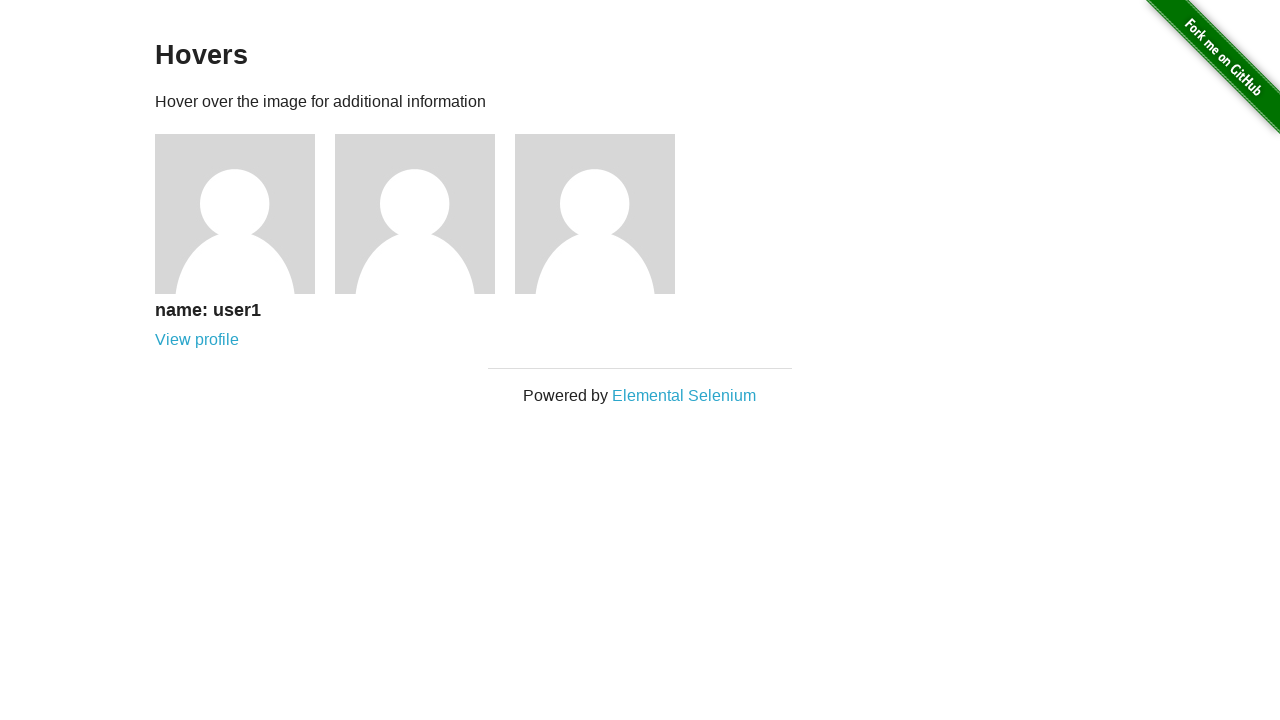

First user information is now visible
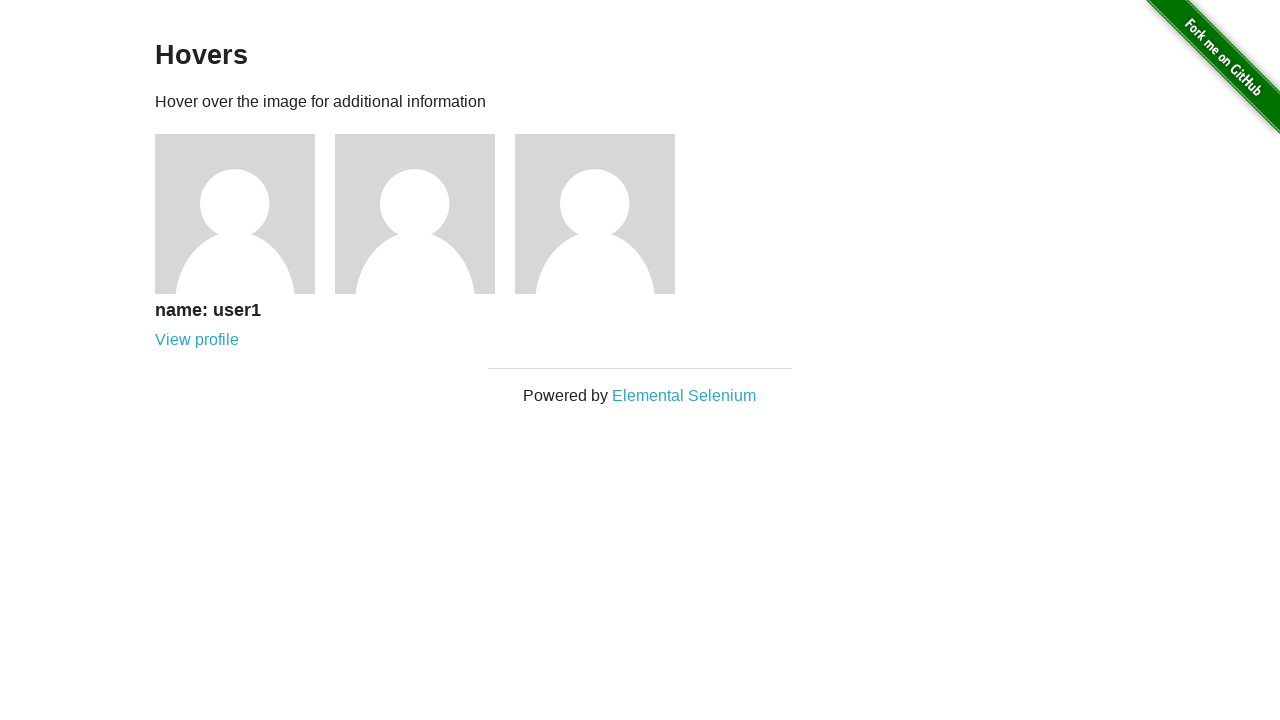

Hovered over second user avatar at (425, 214) on .figure >> nth=1
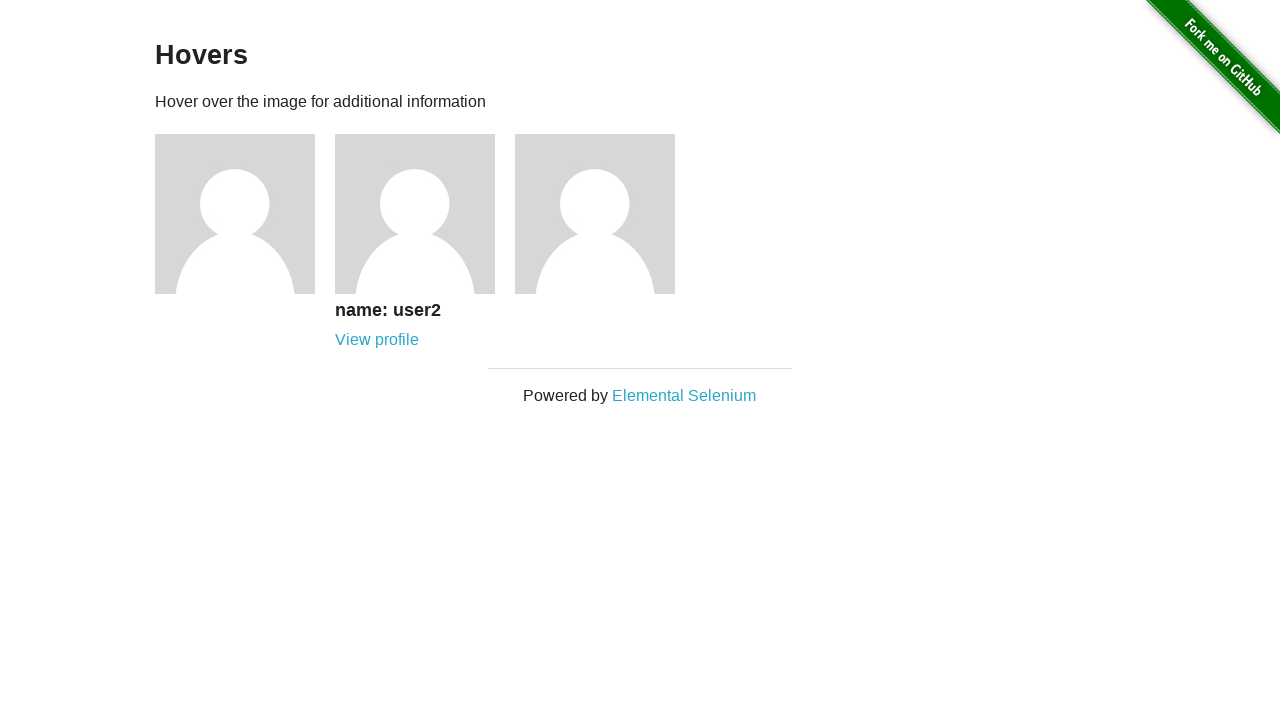

Second user information is now visible
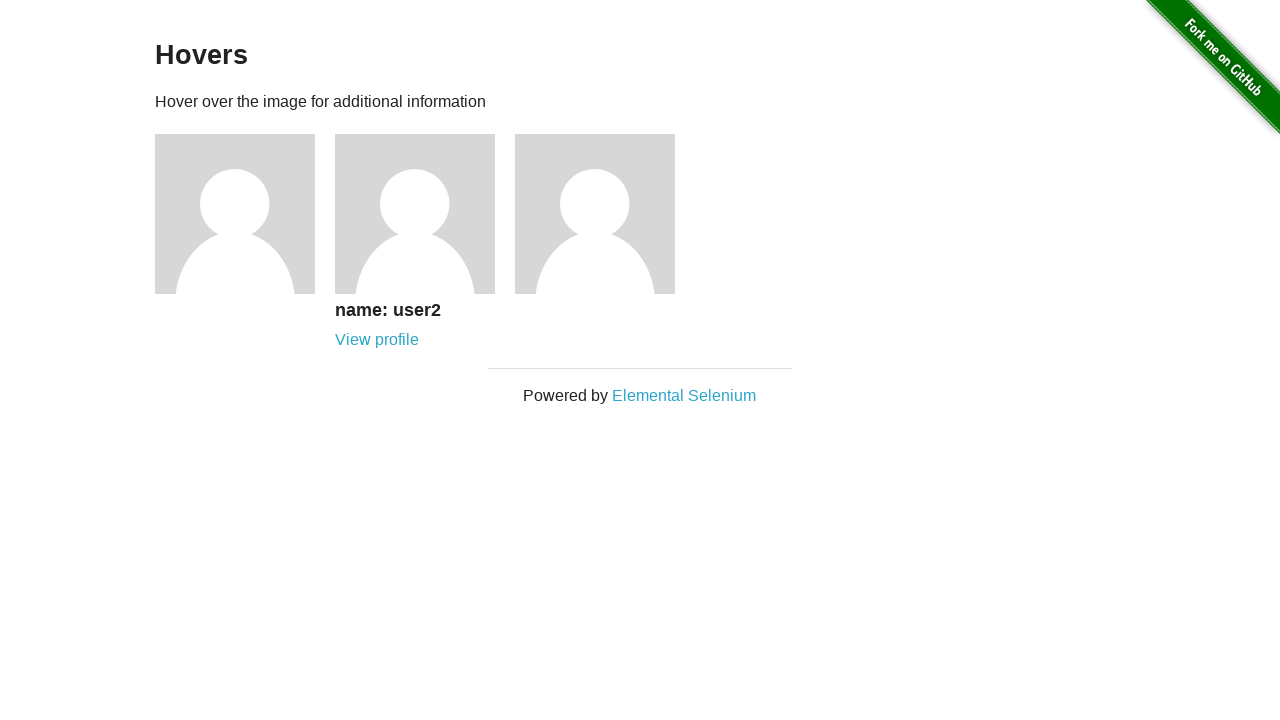

Hovered over third user avatar at (605, 214) on .figure >> nth=2
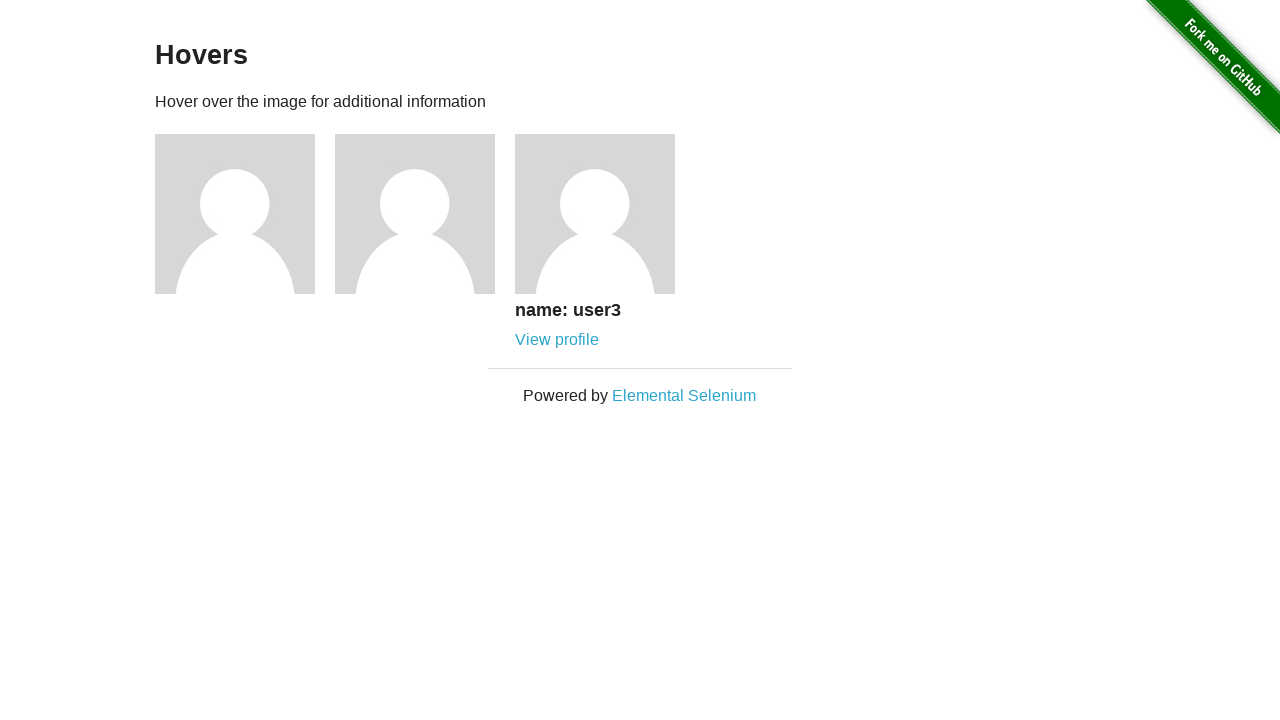

Third user information is now visible
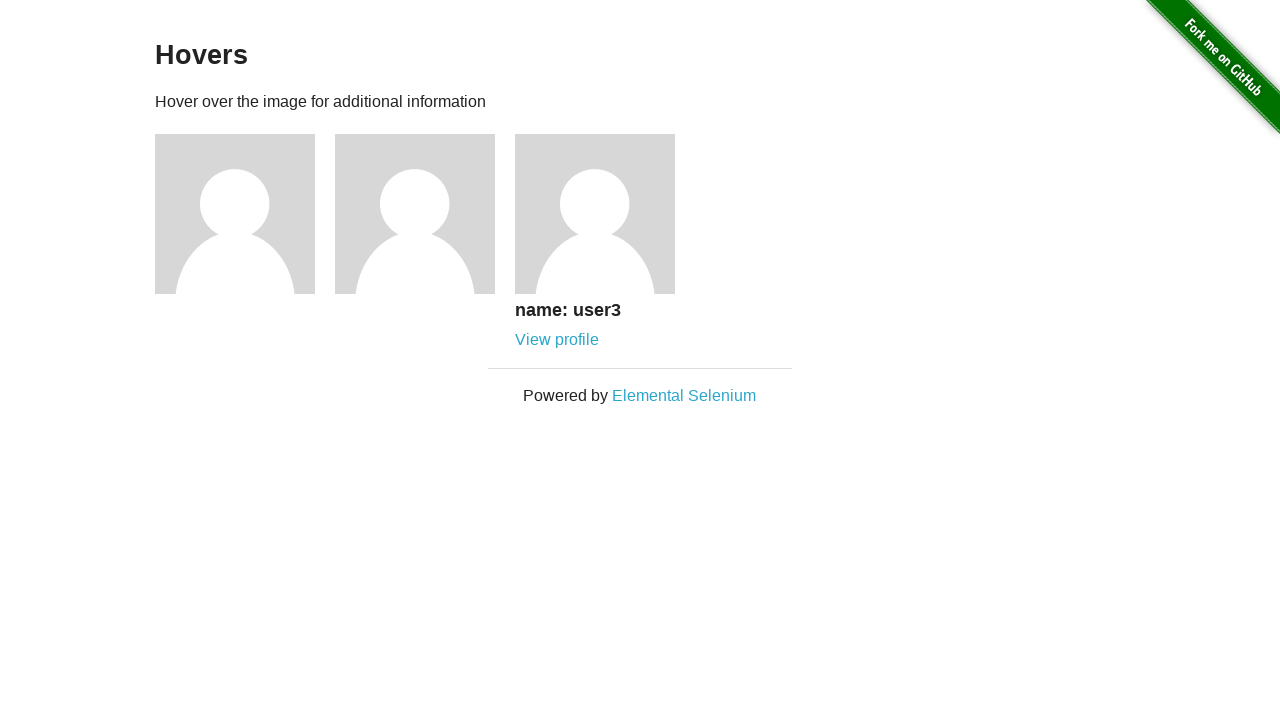

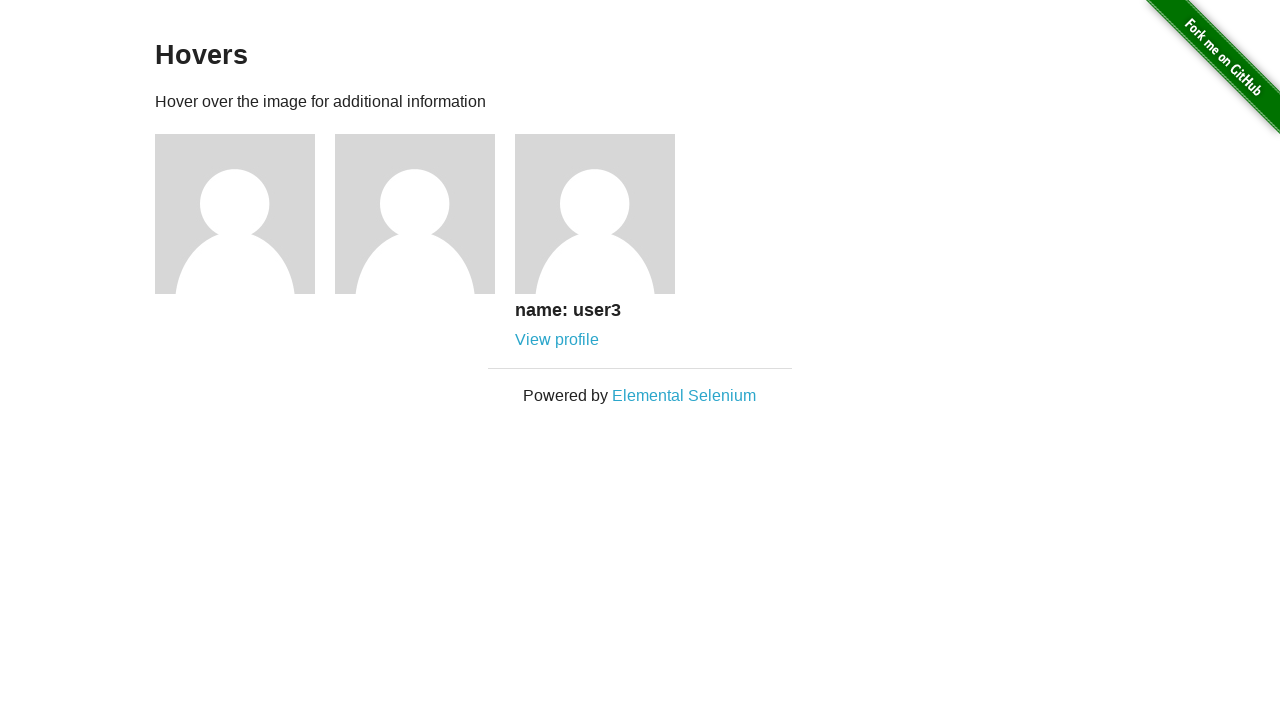